Tests scrolling functionality by scrolling to the bottom of the page and then back to the top.

Starting URL: https://www.flipkart.com/

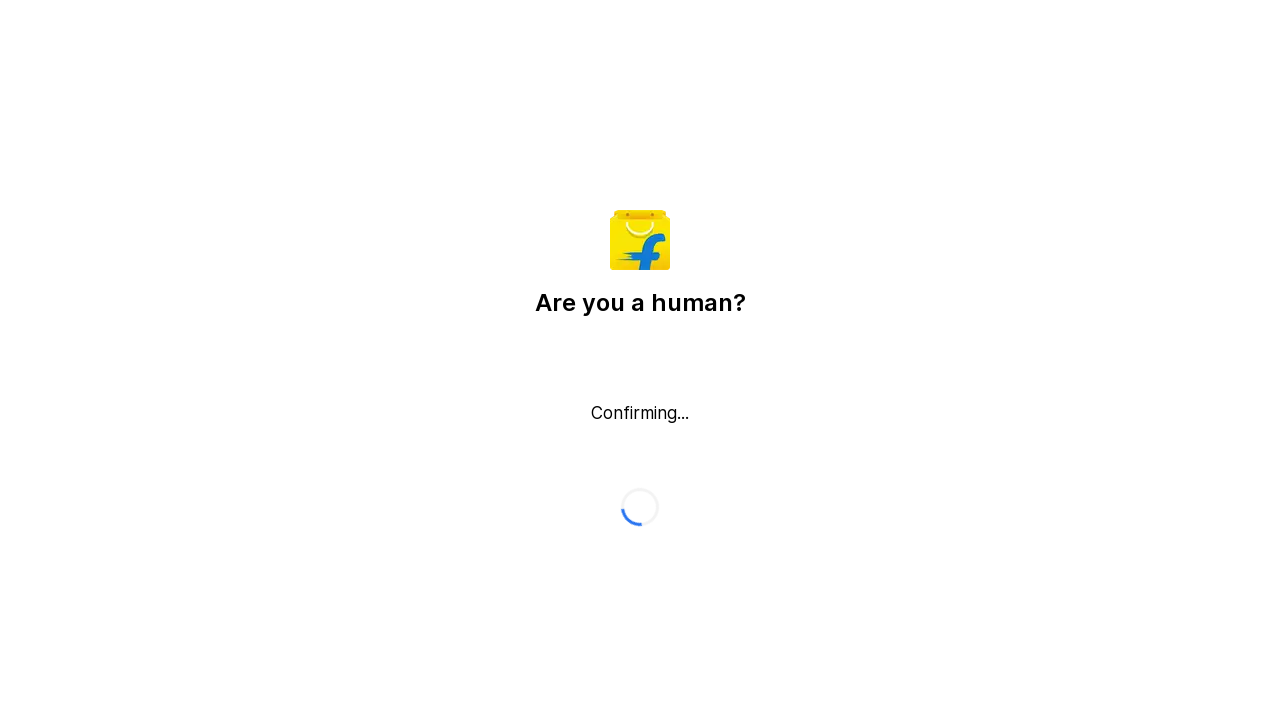

Login popup did not appear or close button not found
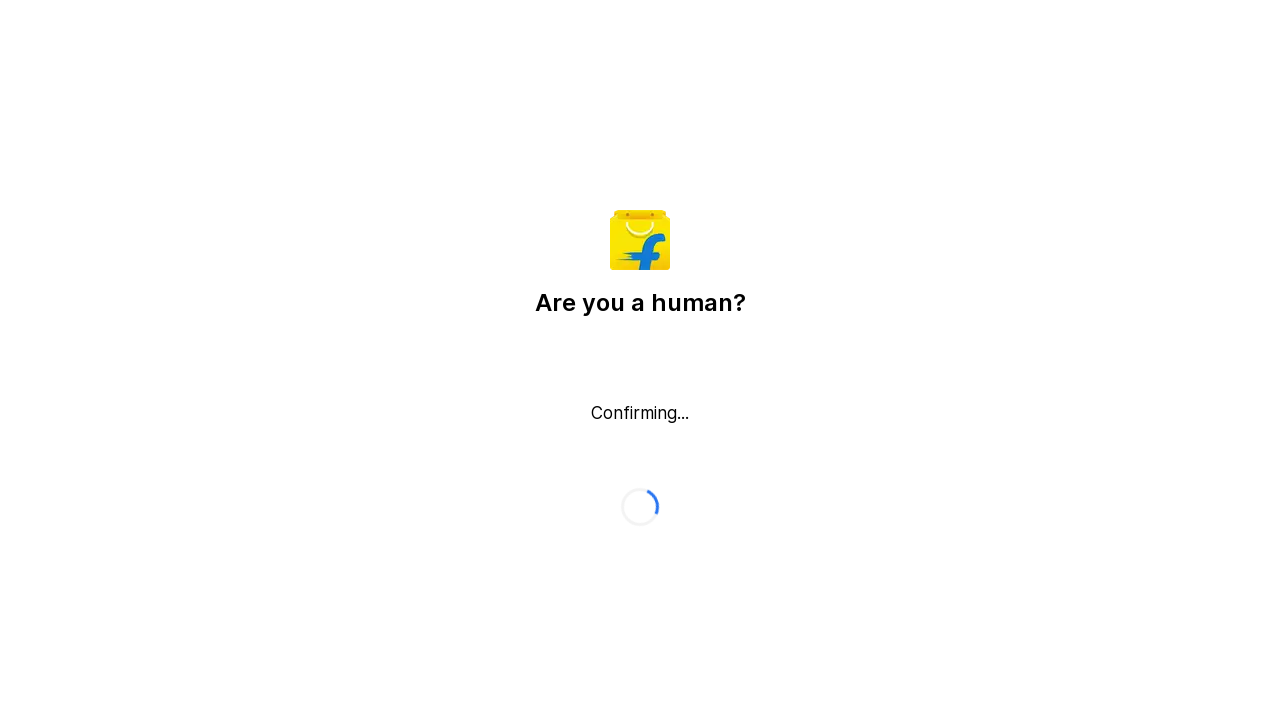

Scrolled to bottom of page
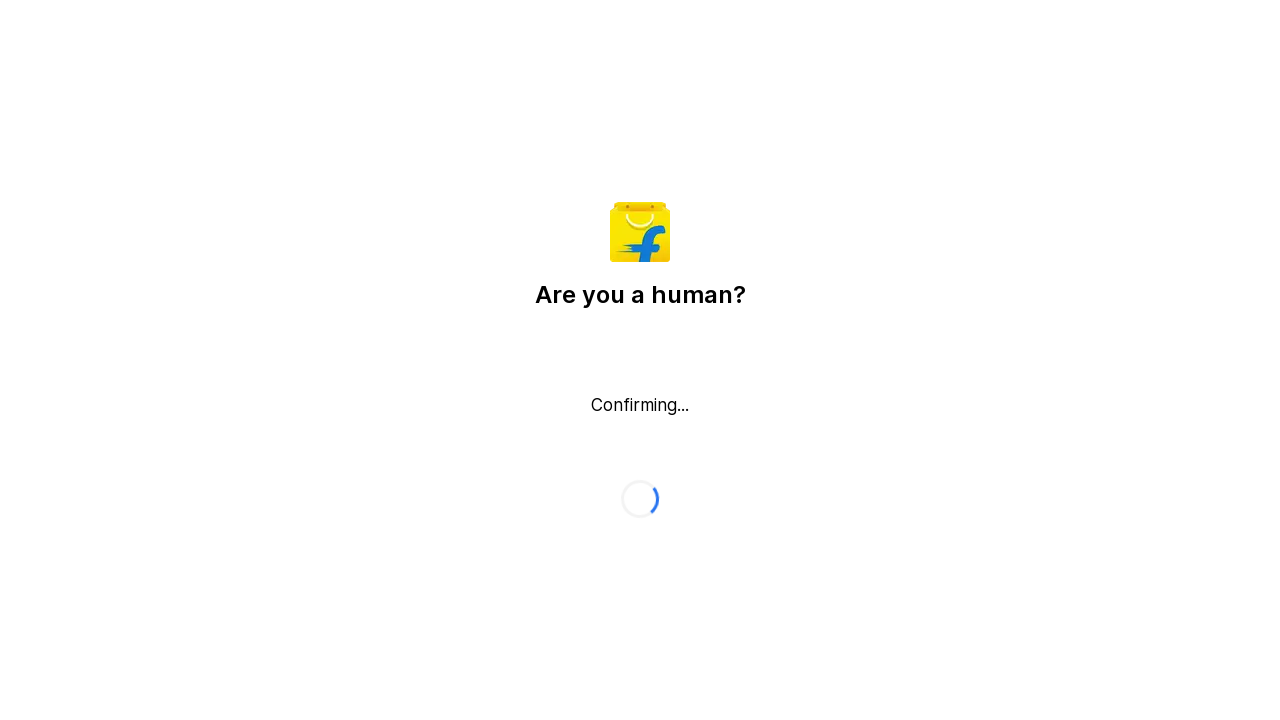

Scrolled back to top of page
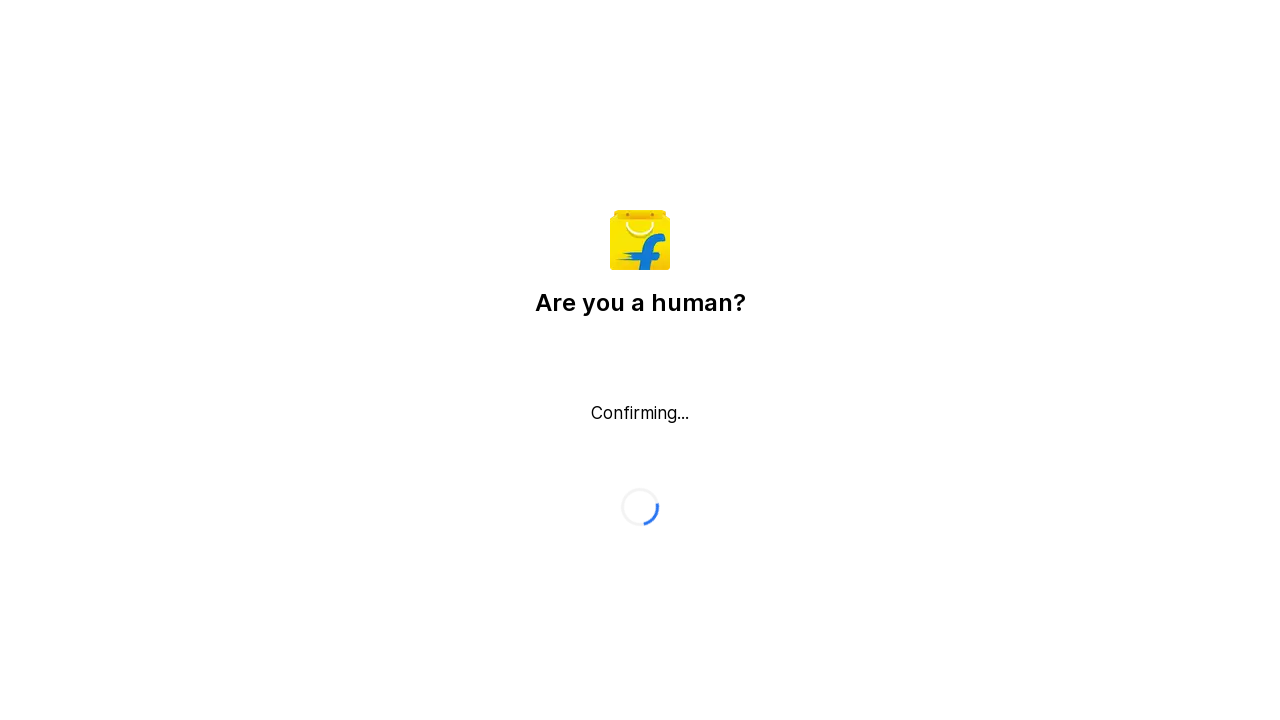

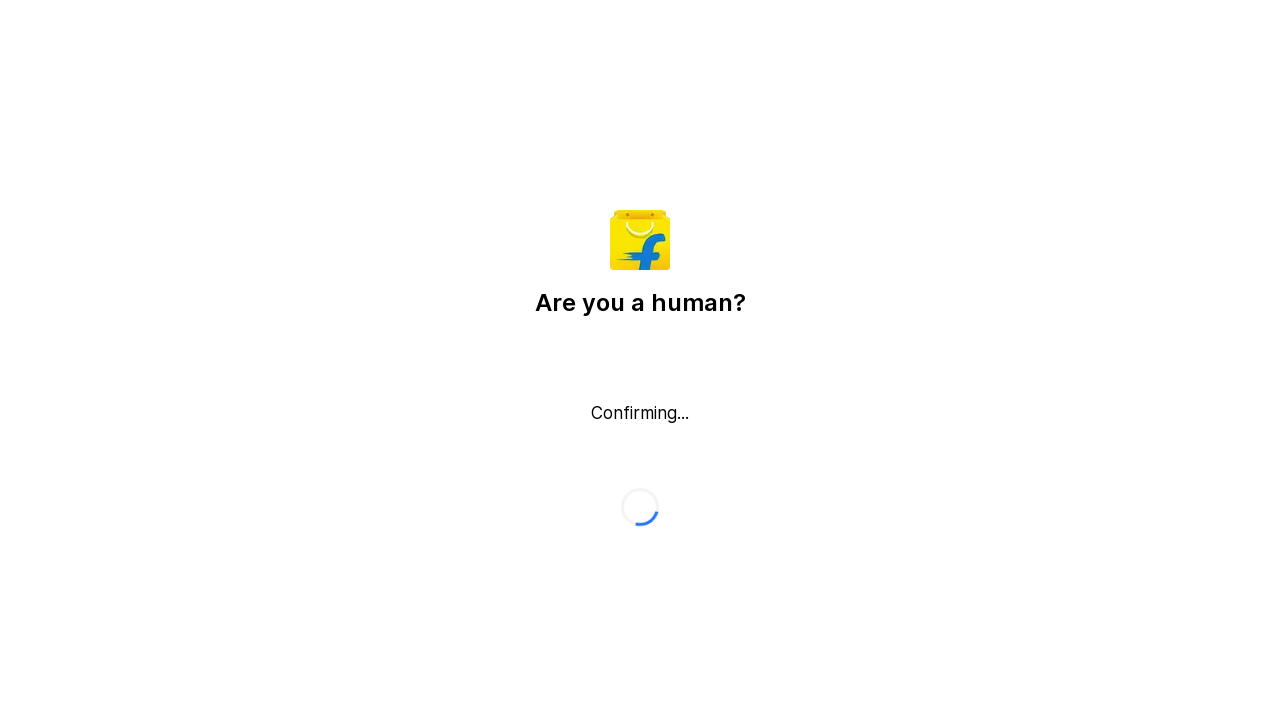